Tests error handling by entering an invalid living expense value of 1 and verifying an error message is displayed indicating unable to provide borrowing estimate

Starting URL: https://www.anz.com.au/personal/home-loans/calculators-tools/much-borrow/

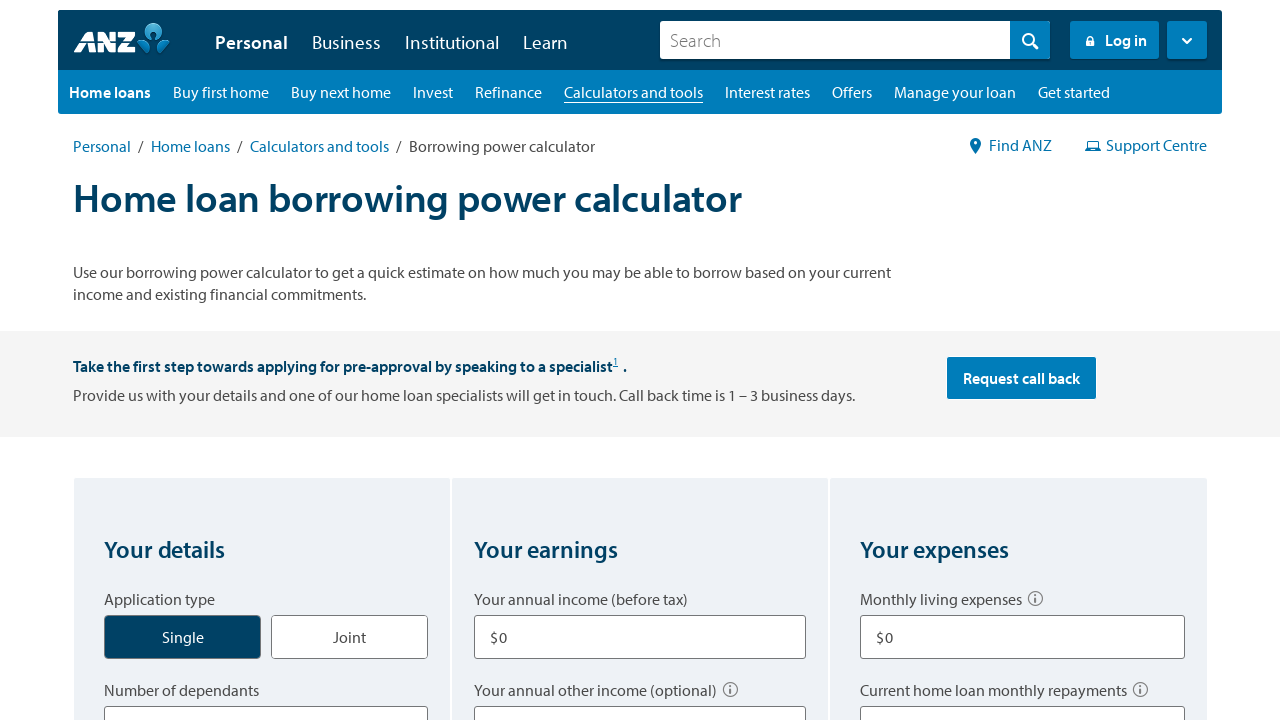

Entered invalid living expense value of 1 on input#expenses
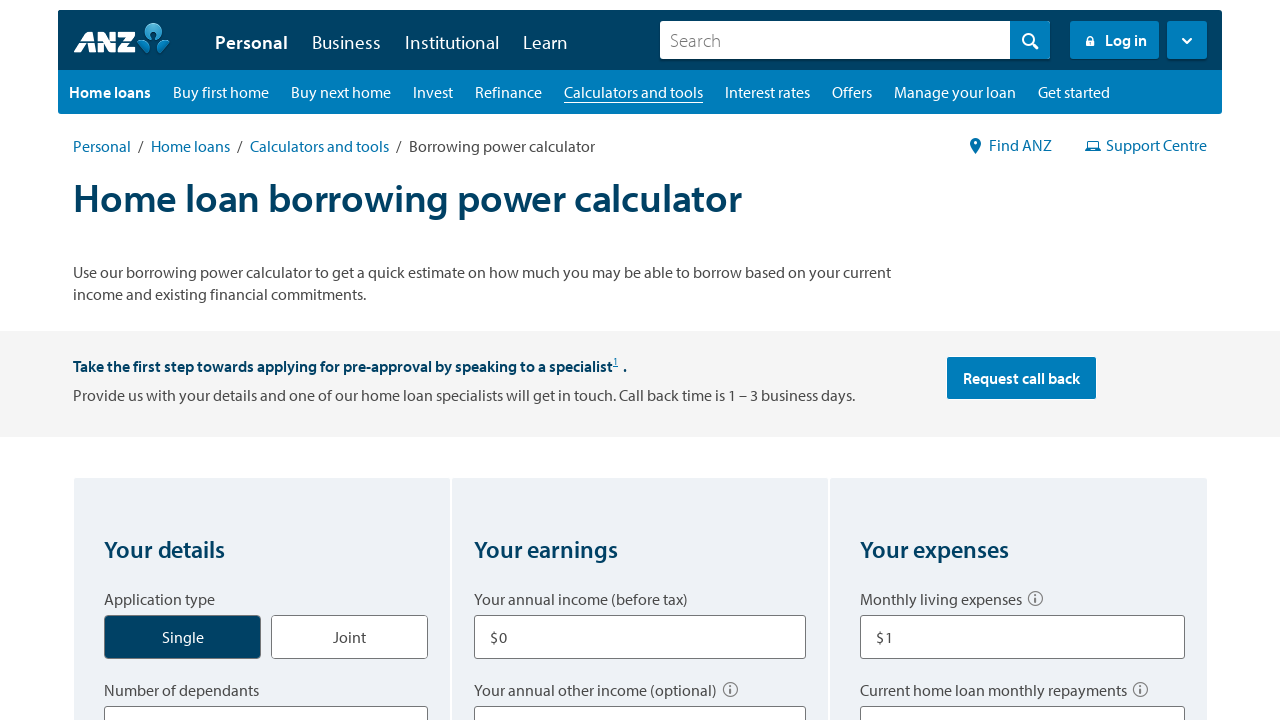

Clicked borrow calculator button at (640, 361) on button#btnBorrowCalculater
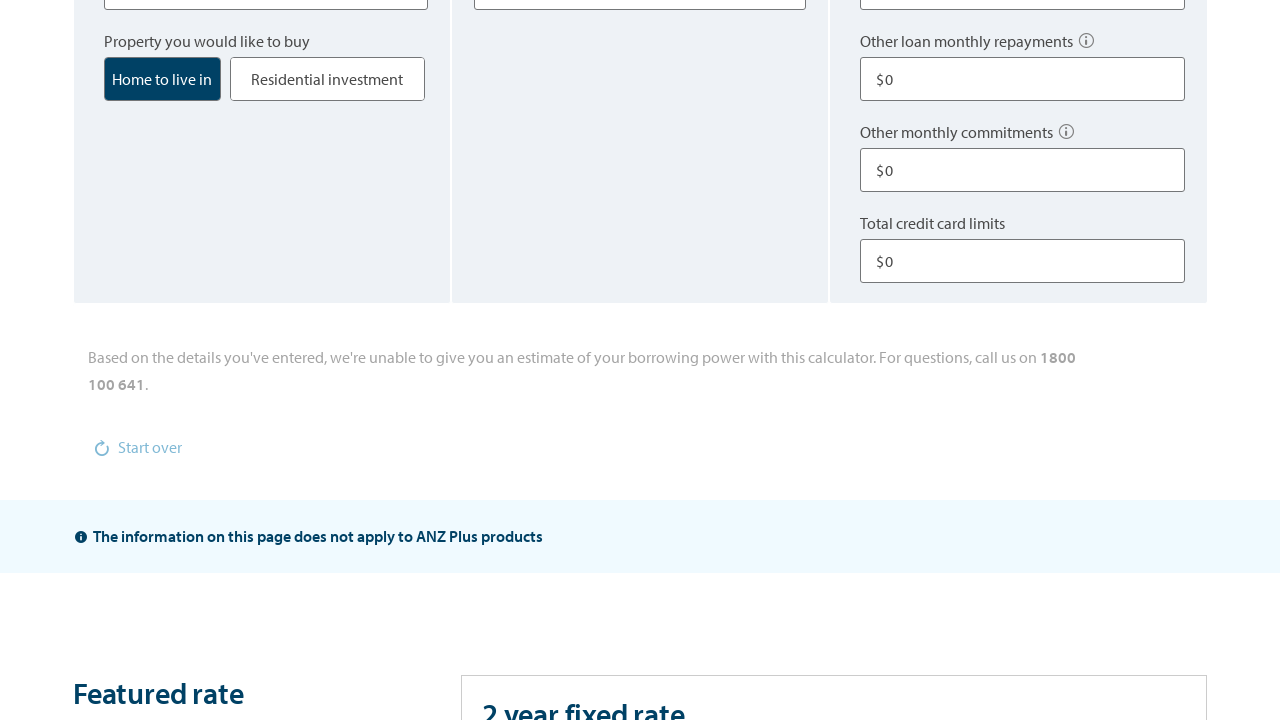

Error message displayed indicating unable to provide borrowing estimate
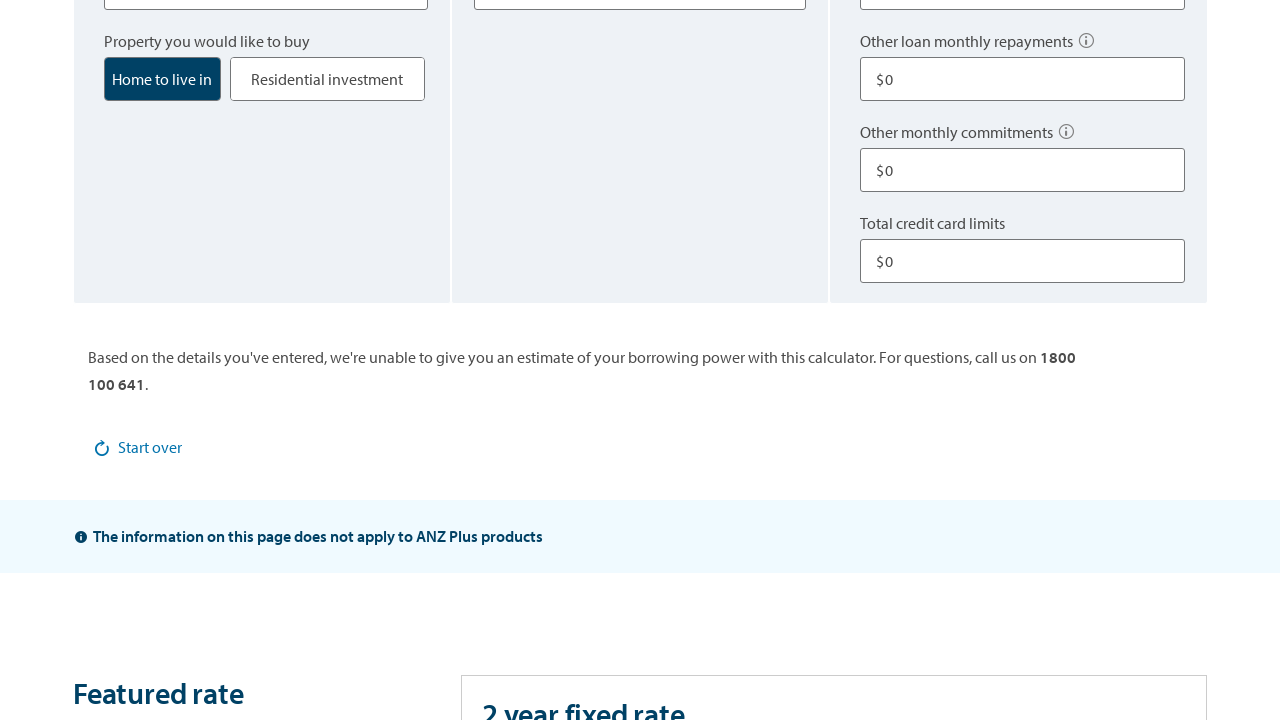

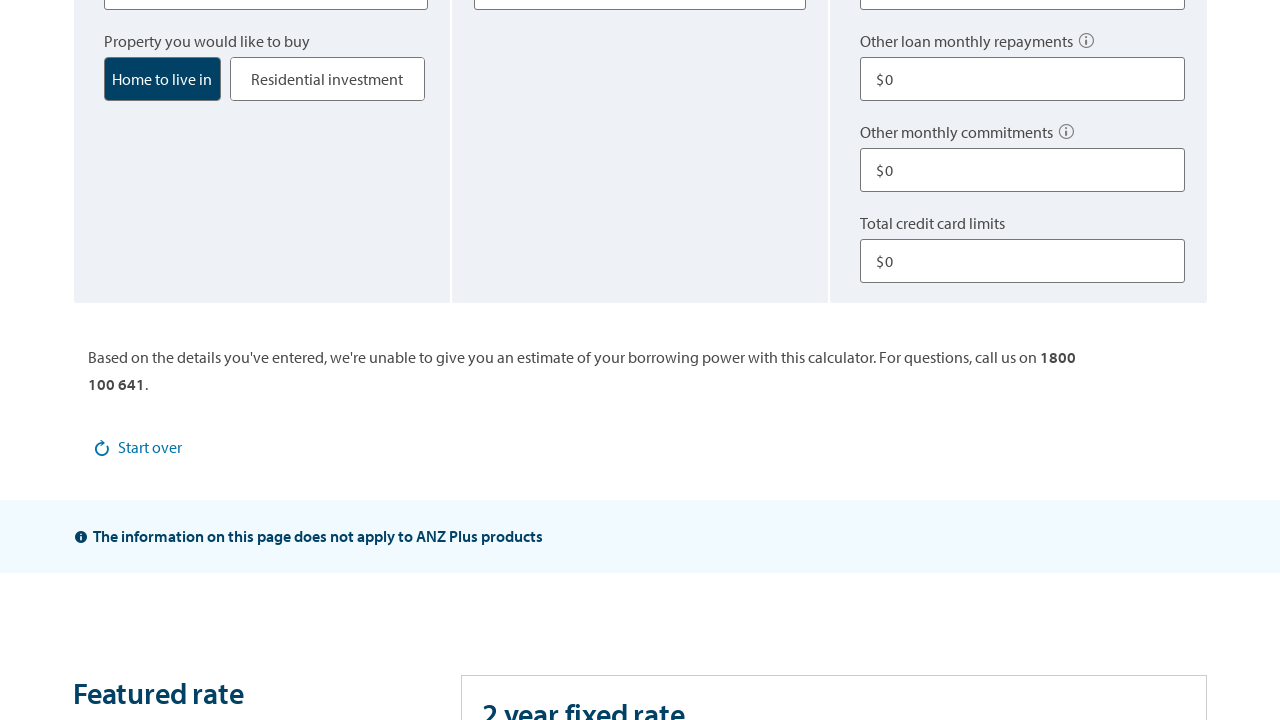